Tests nested iframe handling by navigating to a frames demo page, clicking on the nested iframe tab, switching through outer and inner iframes, and entering text in an input field within the inner iframe.

Starting URL: https://demo.automationtesting.in/Frames.html

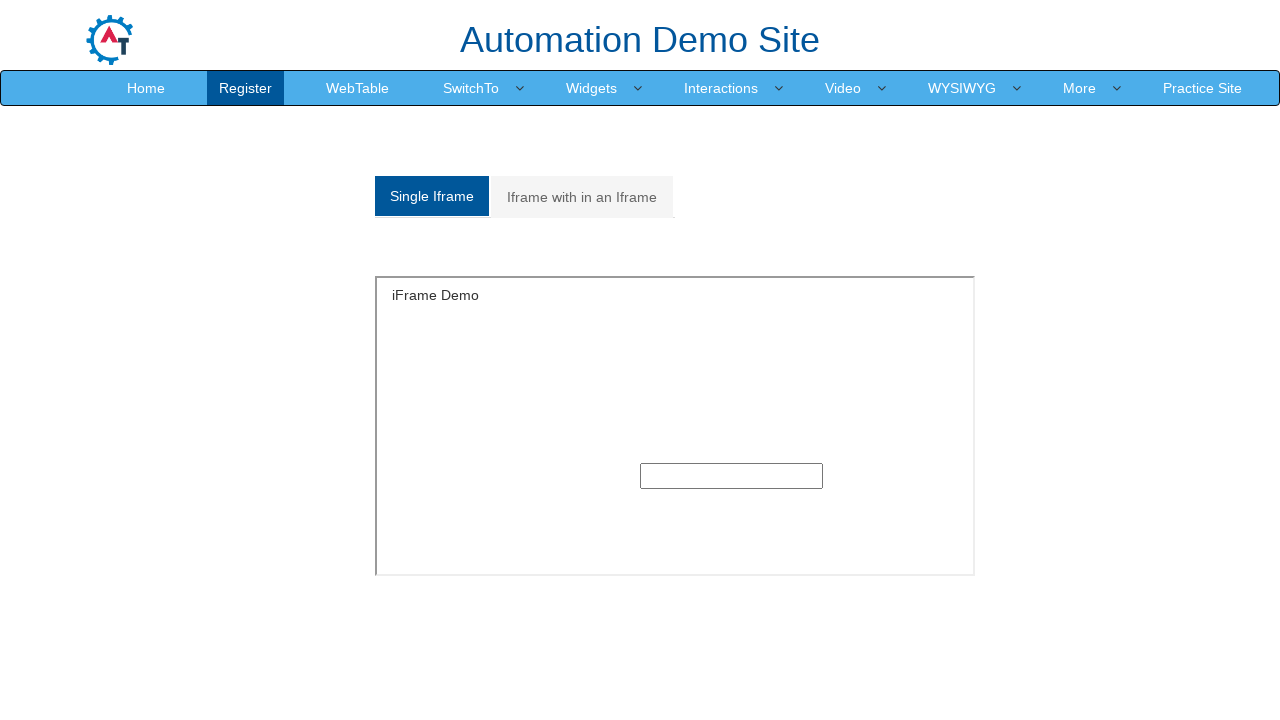

Navigated to frames demo page
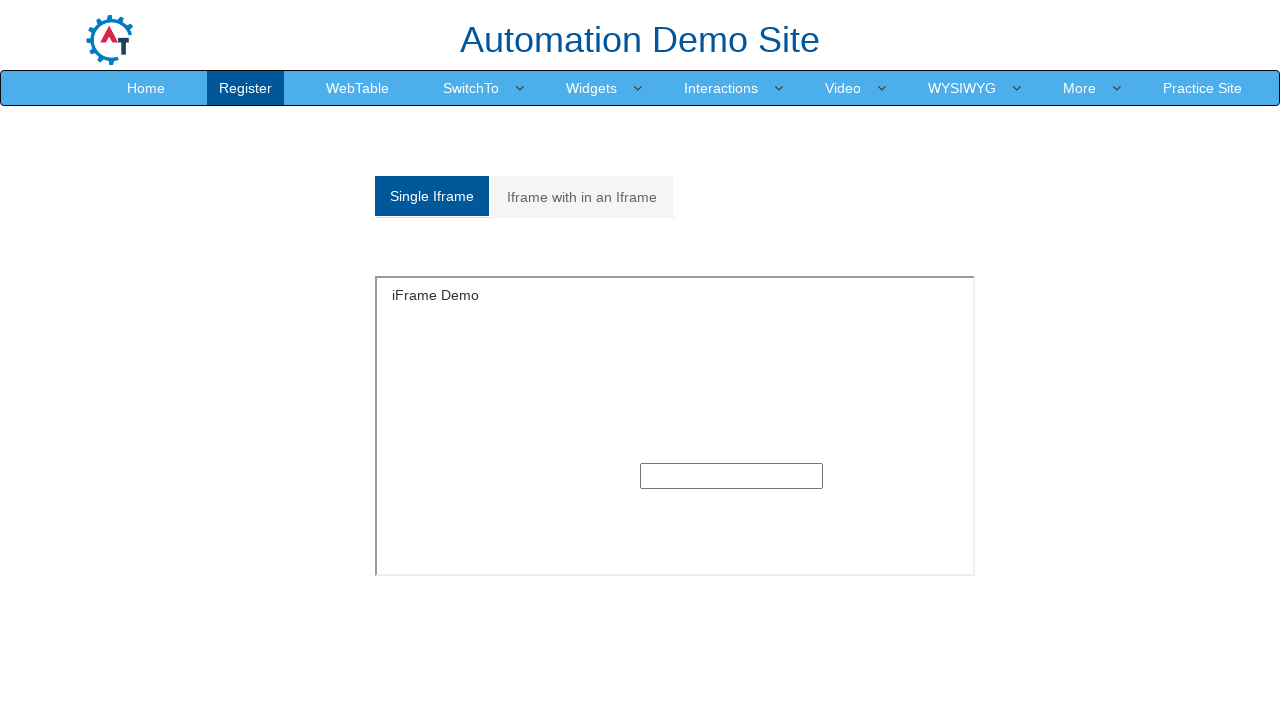

Clicked on 'Iframe with in an Iframe' tab at (582, 197) on xpath=//a[contains(text(),'Iframe with in an Iframe')]
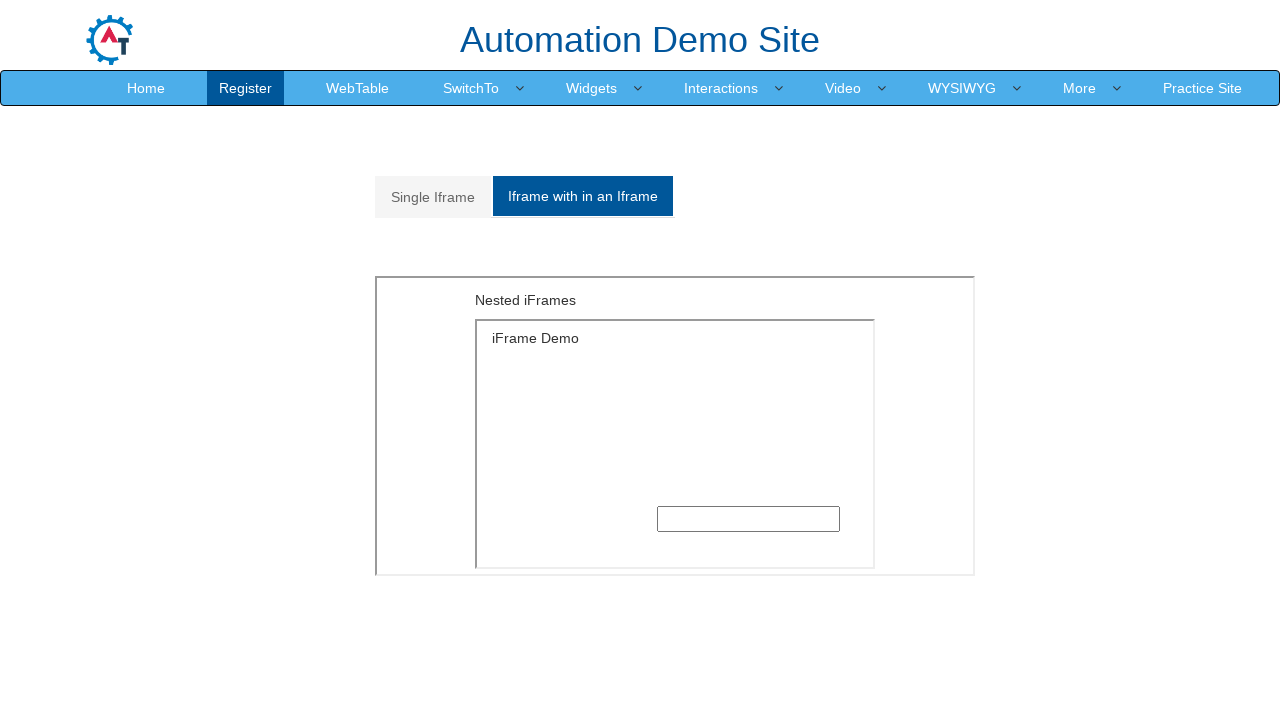

Located outer iframe with id 'Multiple iframe'
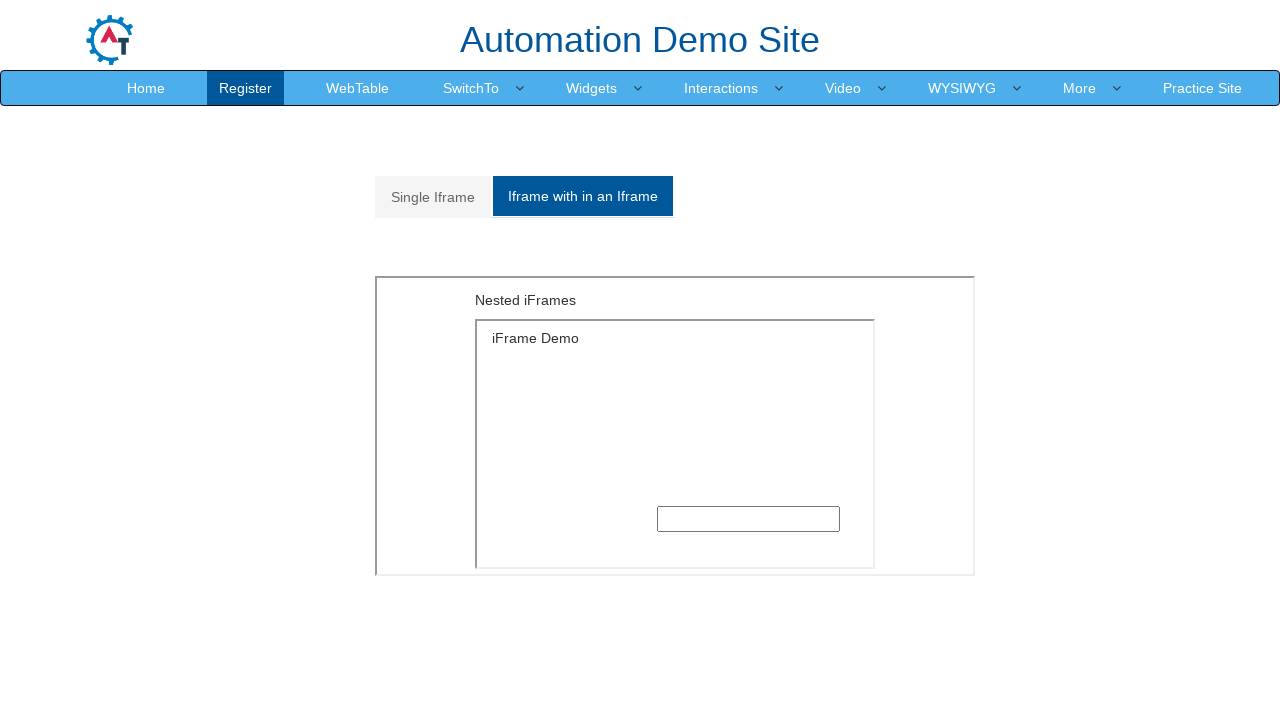

Located inner iframe within outer iframe
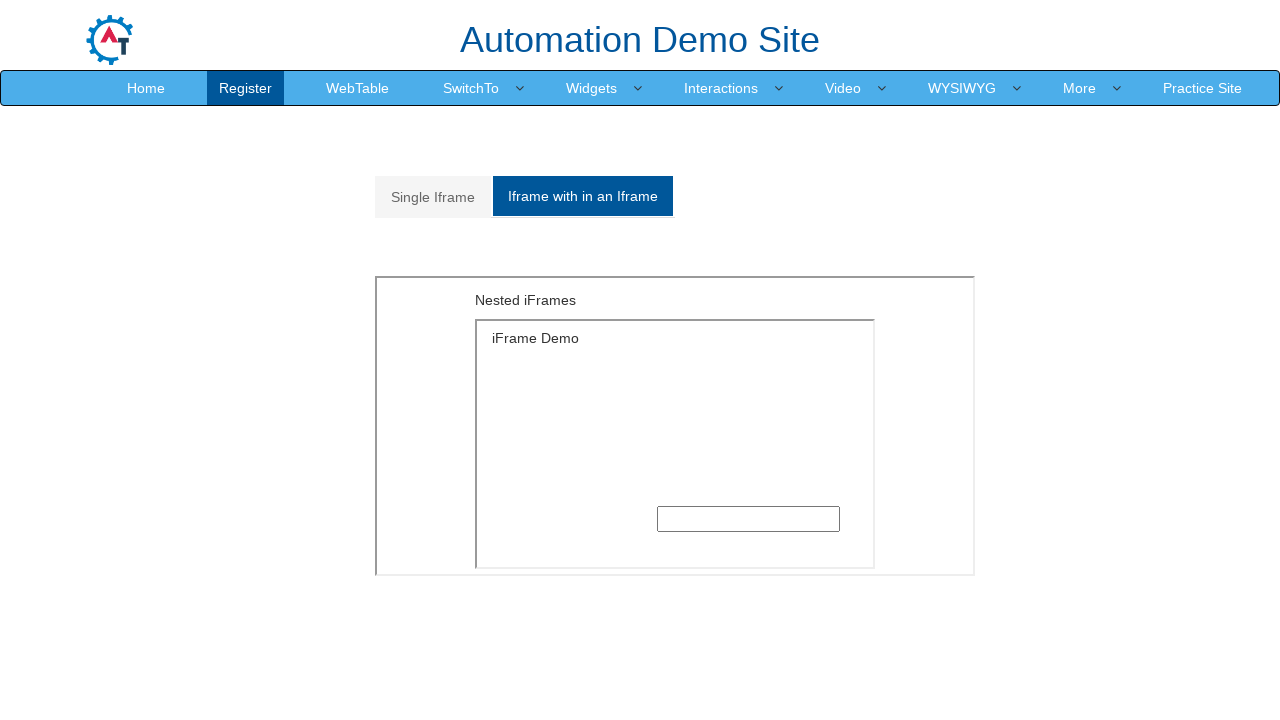

Entered 'Hello World' in text input field within inner iframe on #Multiple iframe >> nth=0 >> internal:control=enter-frame >> iframe >> nth=0 >> 
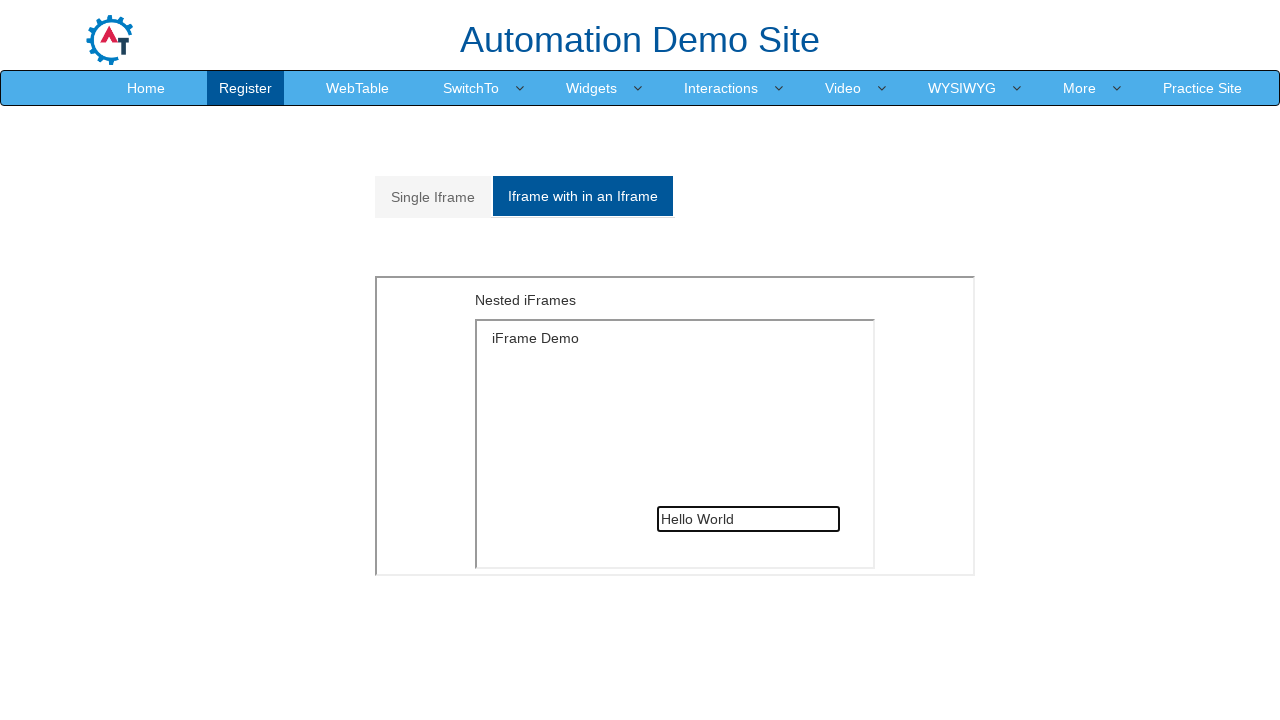

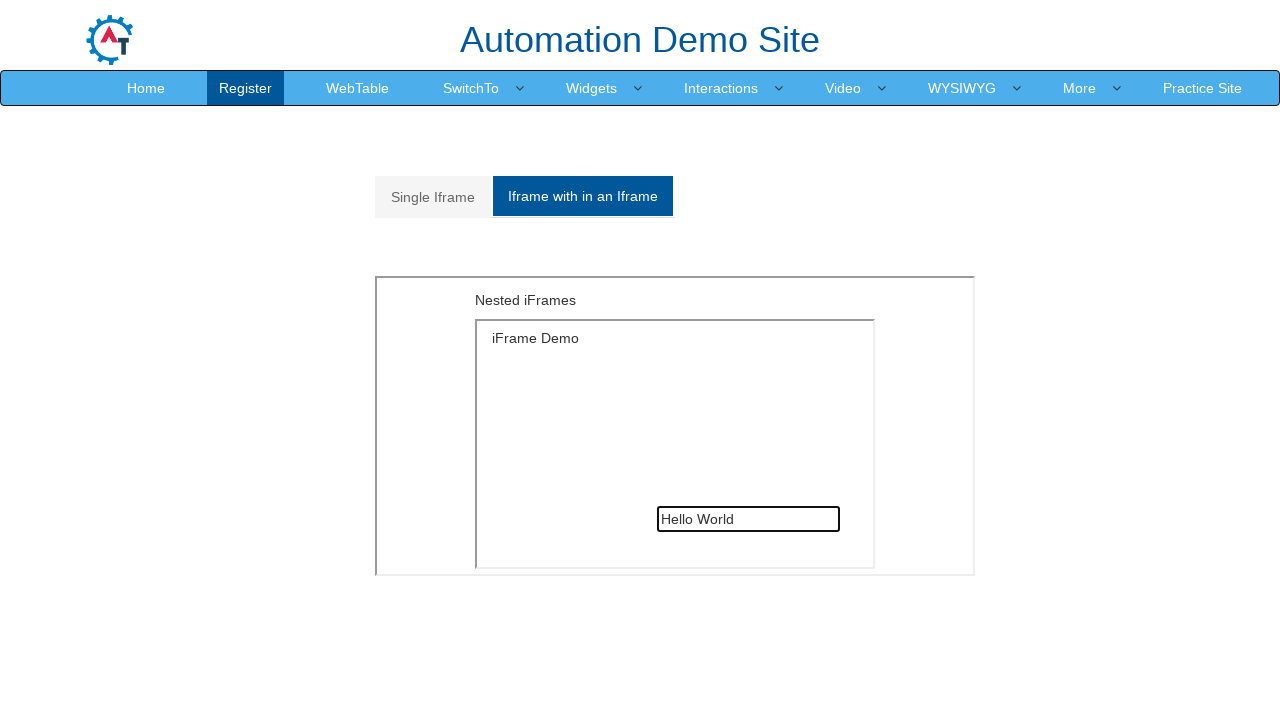